Tests marking all todo items as completed using the toggle all checkbox

Starting URL: https://demo.playwright.dev/todomvc

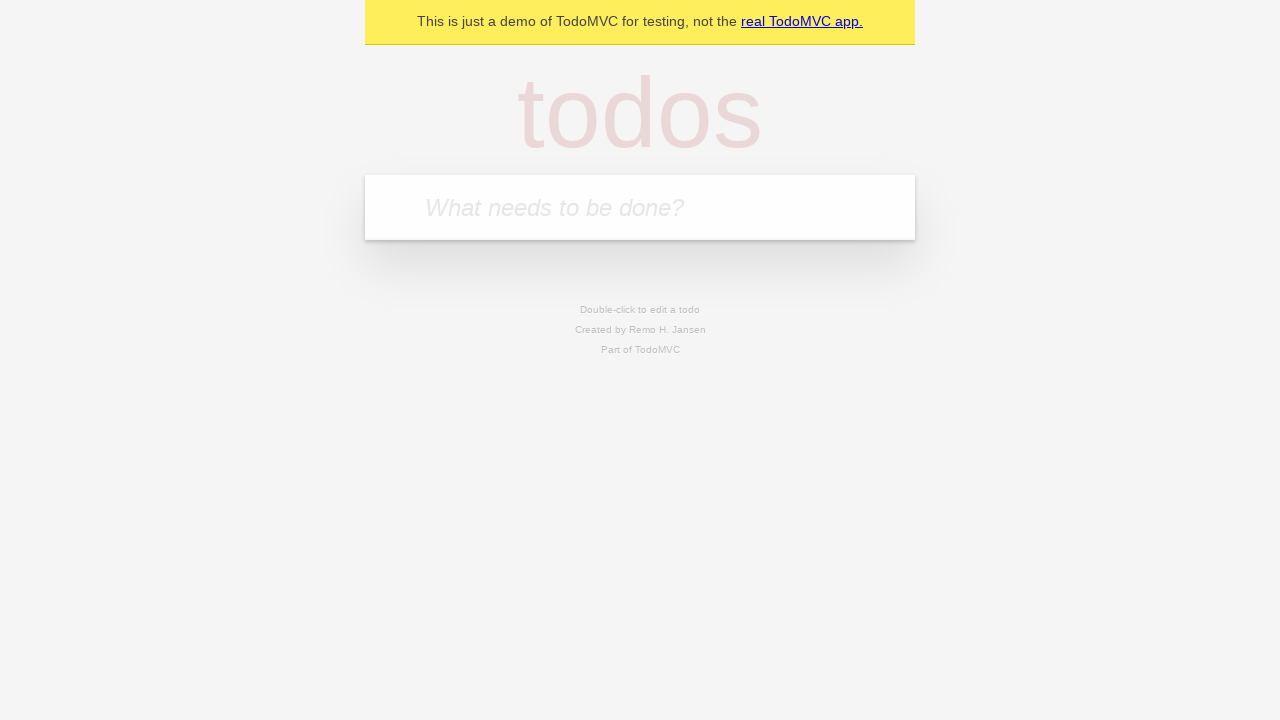

Located the 'What needs to be done?' input field
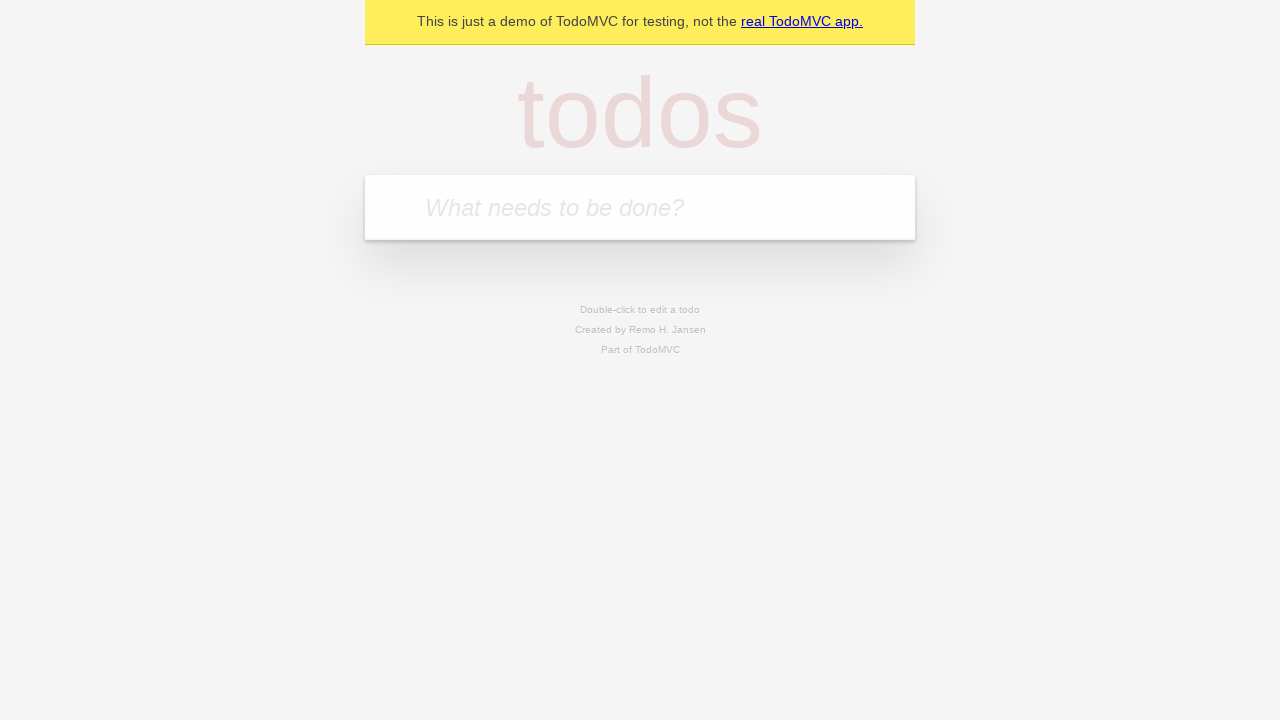

Filled todo input with 'buy some cheese' on internal:attr=[placeholder="What needs to be done?"i]
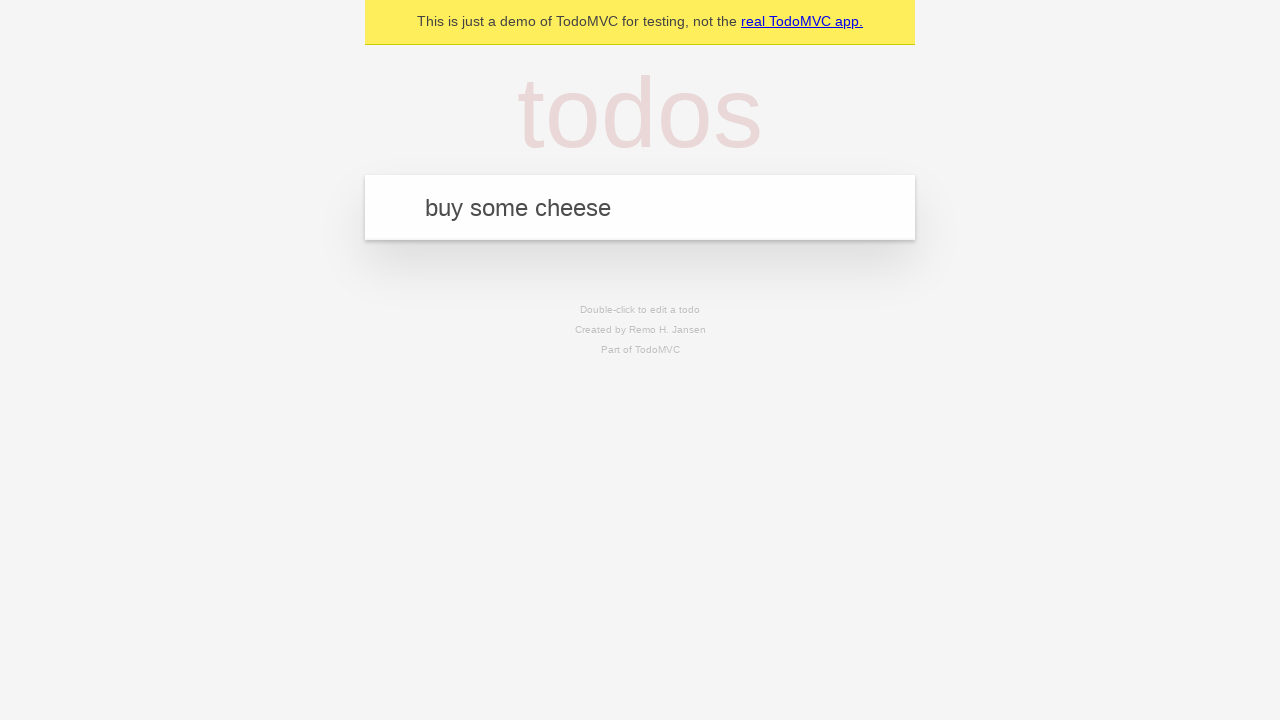

Pressed Enter to add 'buy some cheese' to the todo list on internal:attr=[placeholder="What needs to be done?"i]
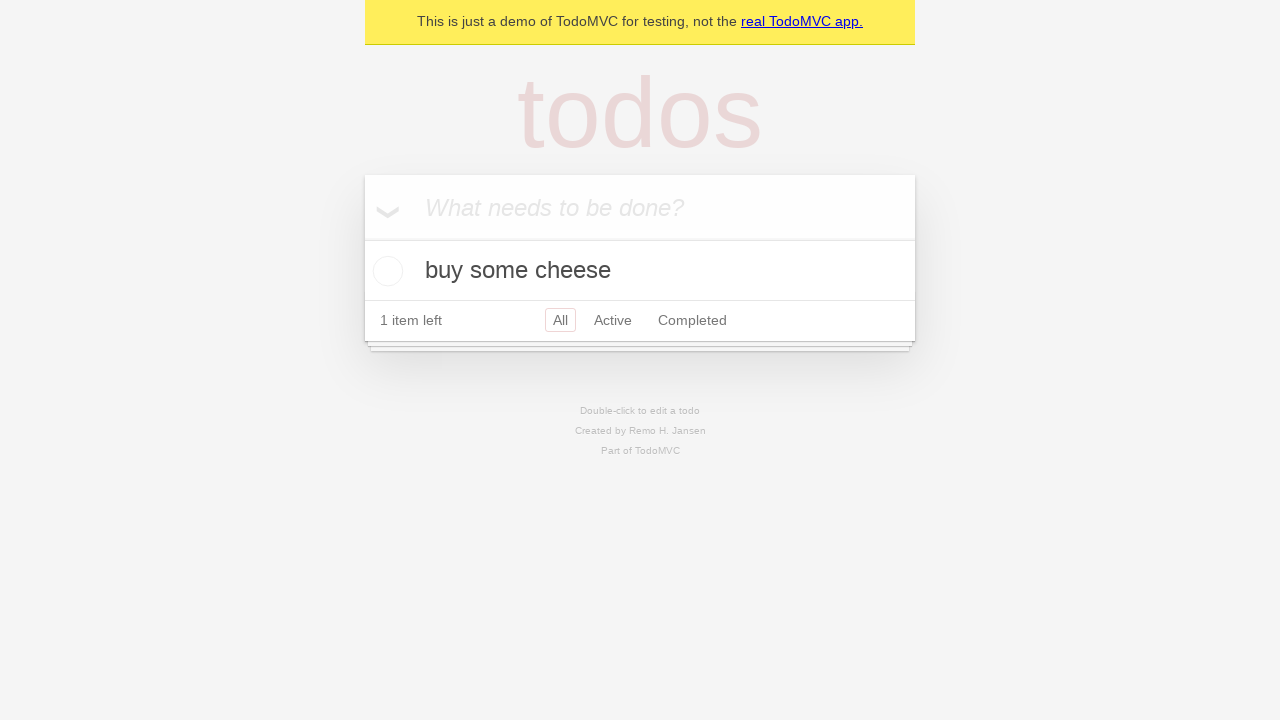

Filled todo input with 'feed the cat' on internal:attr=[placeholder="What needs to be done?"i]
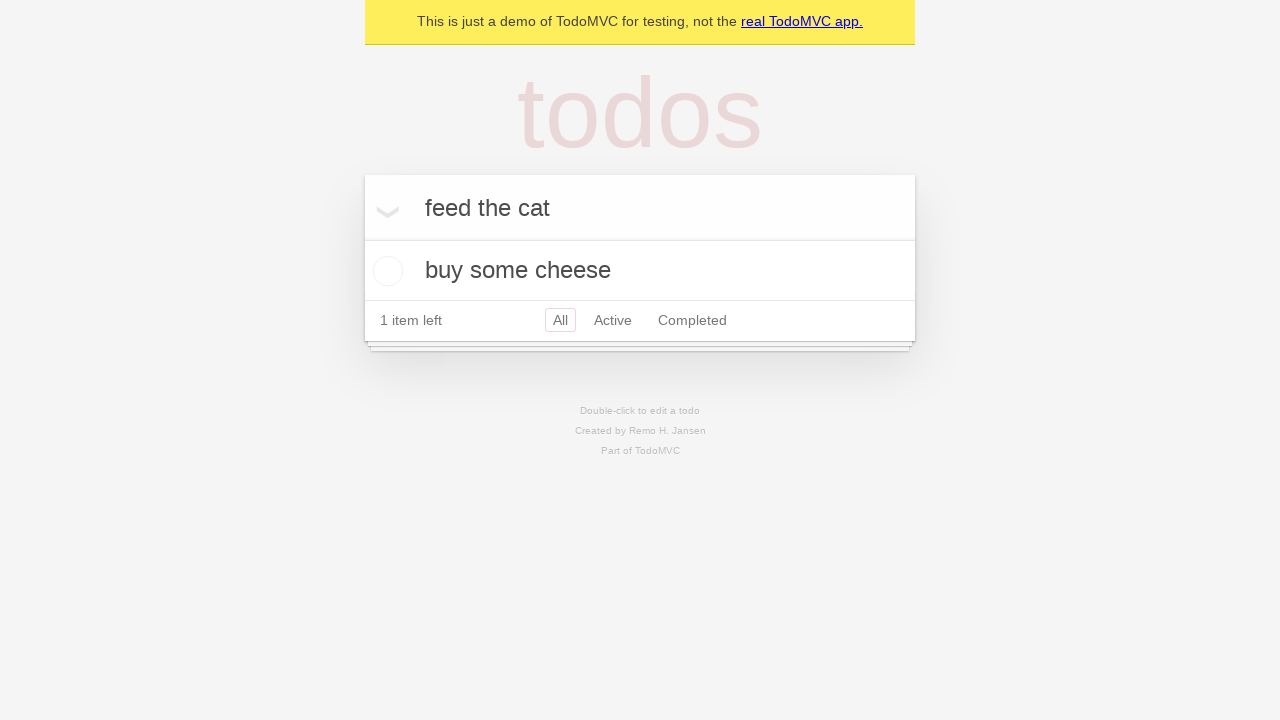

Pressed Enter to add 'feed the cat' to the todo list on internal:attr=[placeholder="What needs to be done?"i]
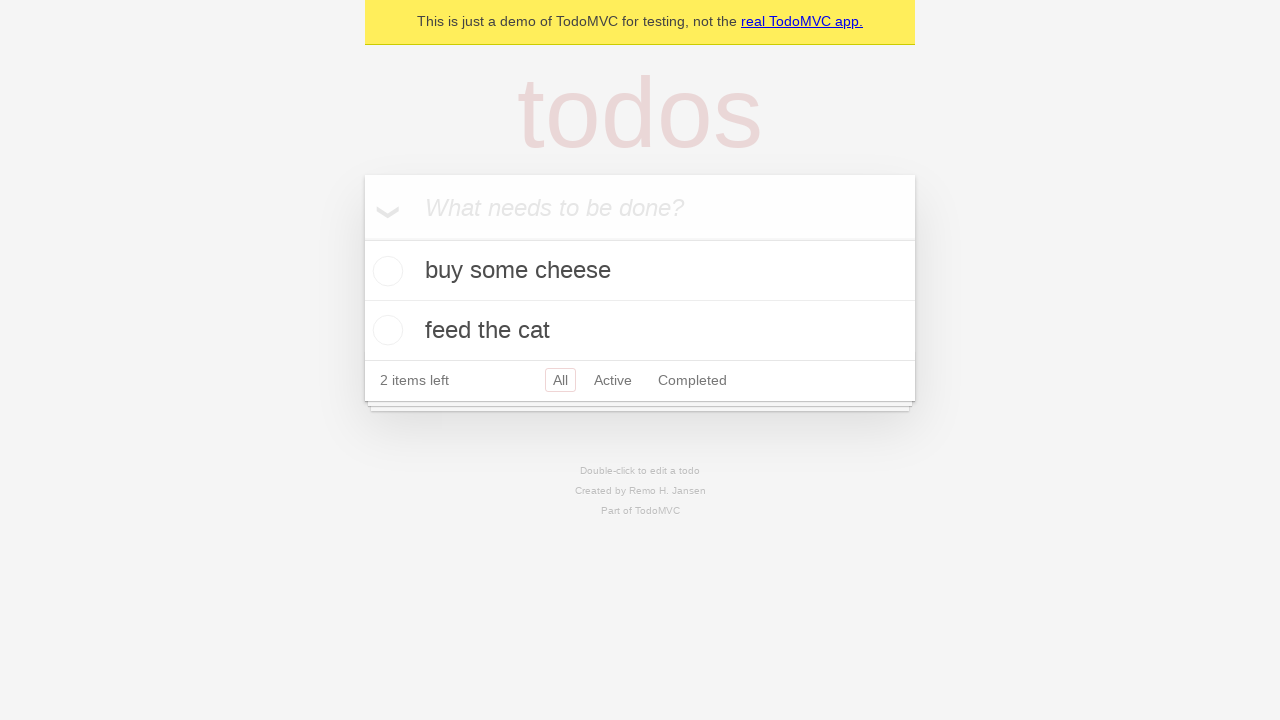

Filled todo input with 'book a doctors appointment' on internal:attr=[placeholder="What needs to be done?"i]
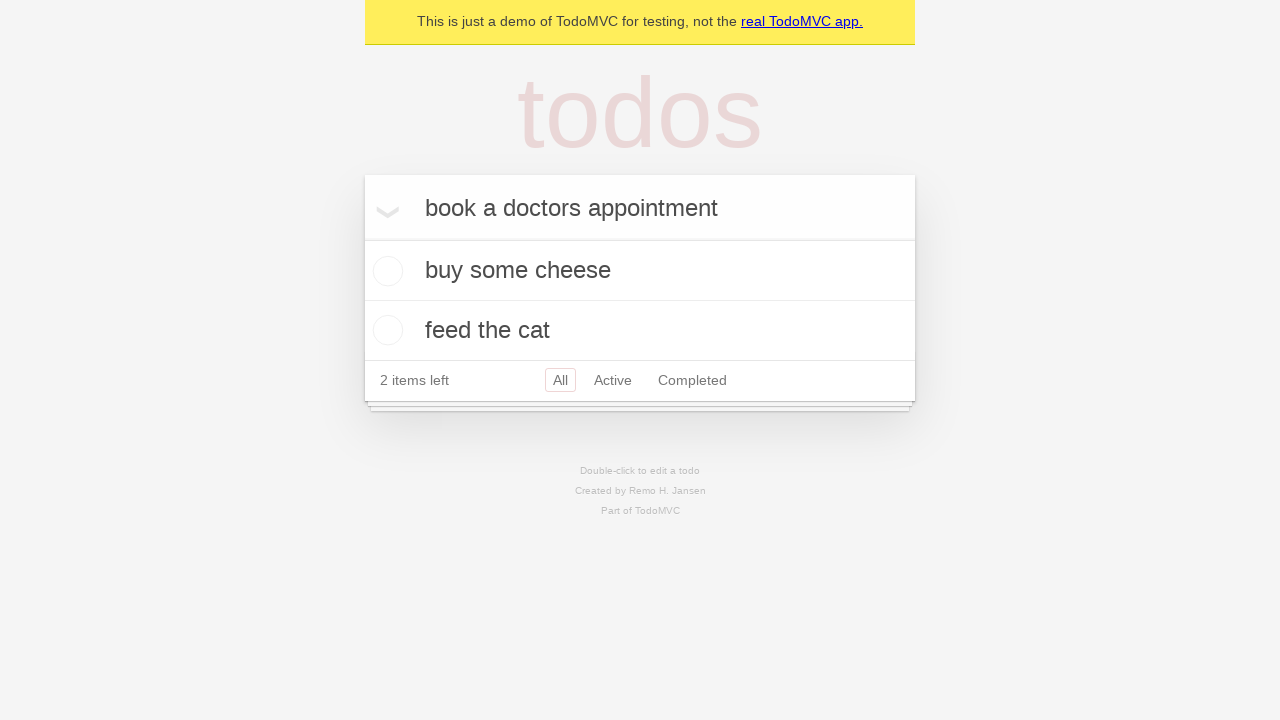

Pressed Enter to add 'book a doctors appointment' to the todo list on internal:attr=[placeholder="What needs to be done?"i]
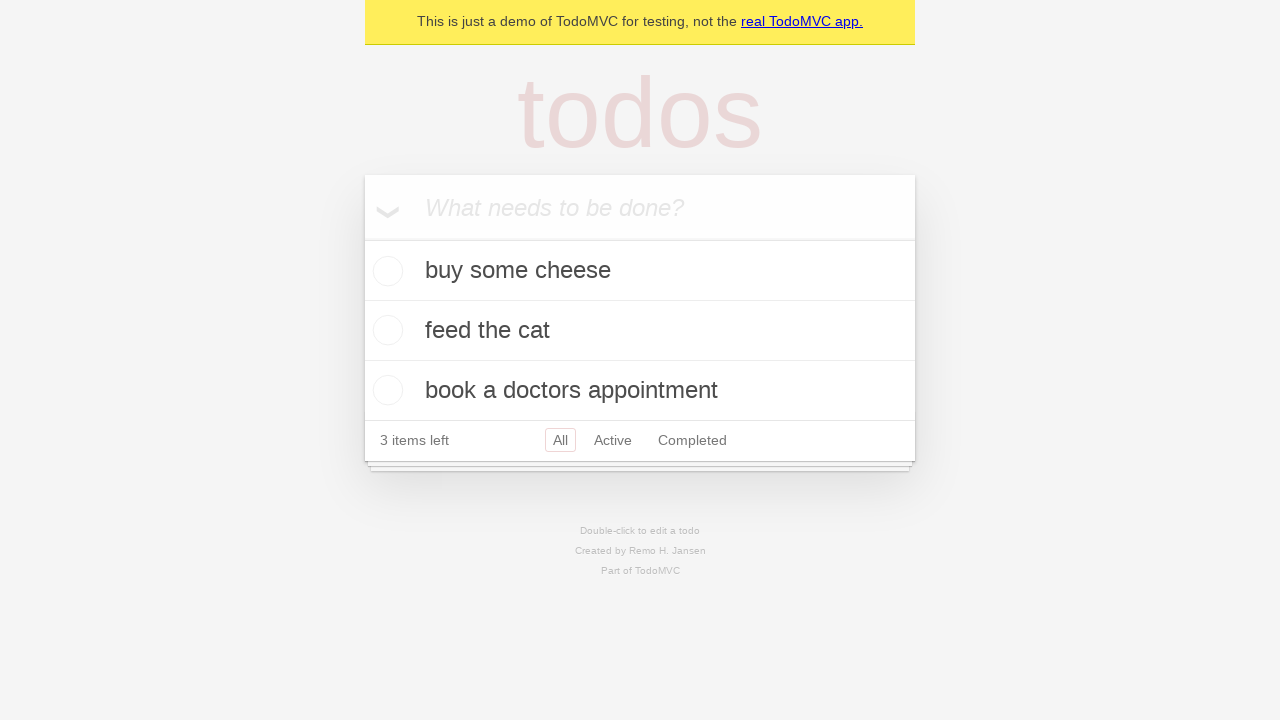

Clicked the 'Mark all as complete' checkbox at (362, 238) on internal:label="Mark all as complete"i
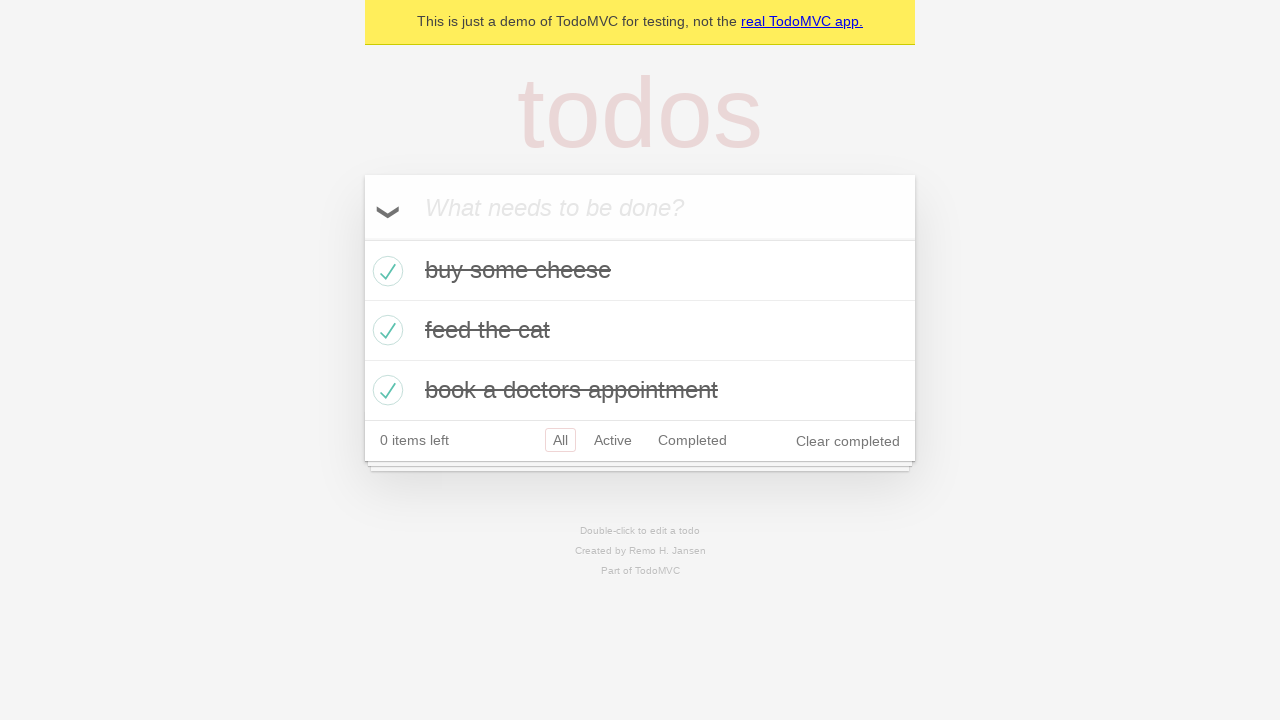

Waited for all todo items to be marked as completed
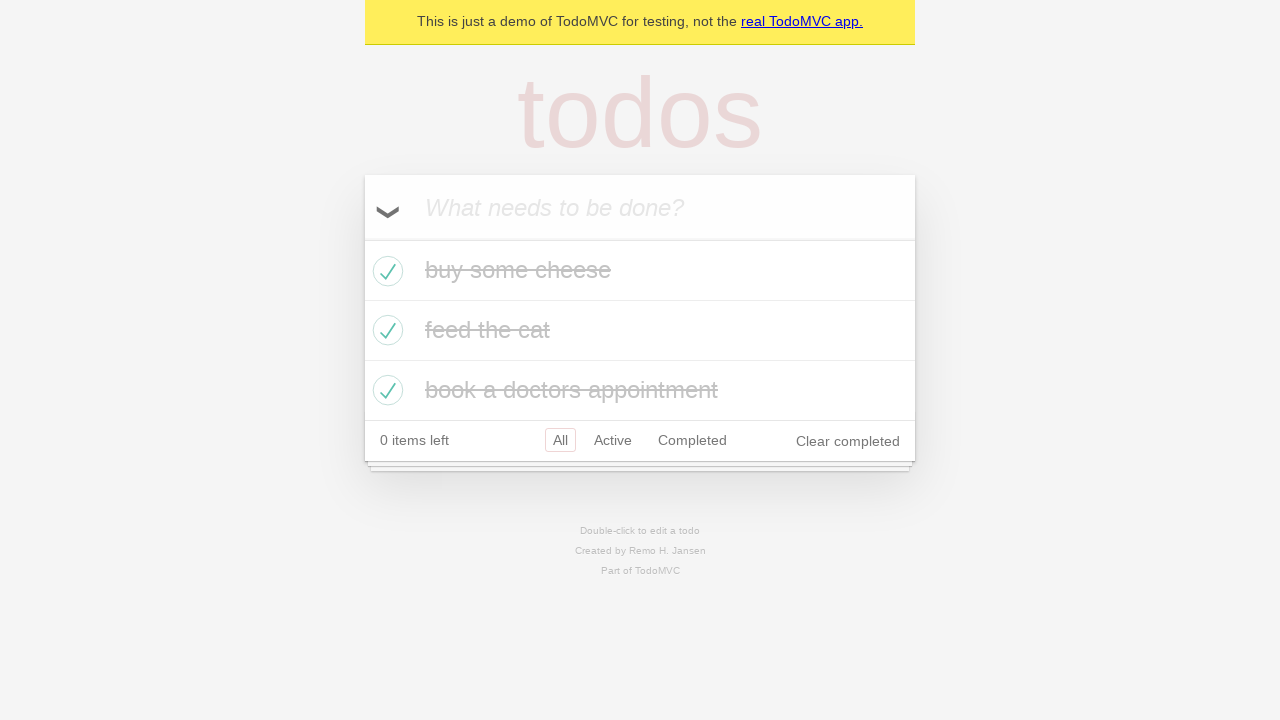

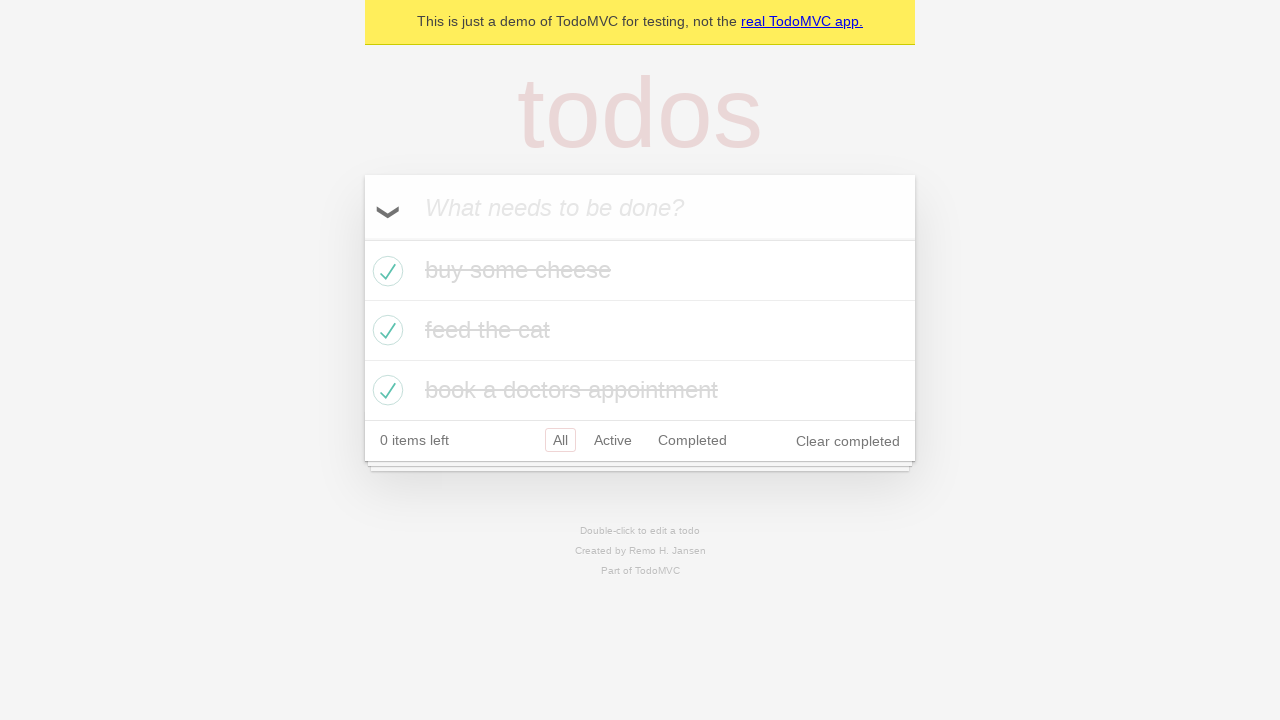